Tests clicking the Left button in the button group

Starting URL: https://formy-project.herokuapp.com/buttons

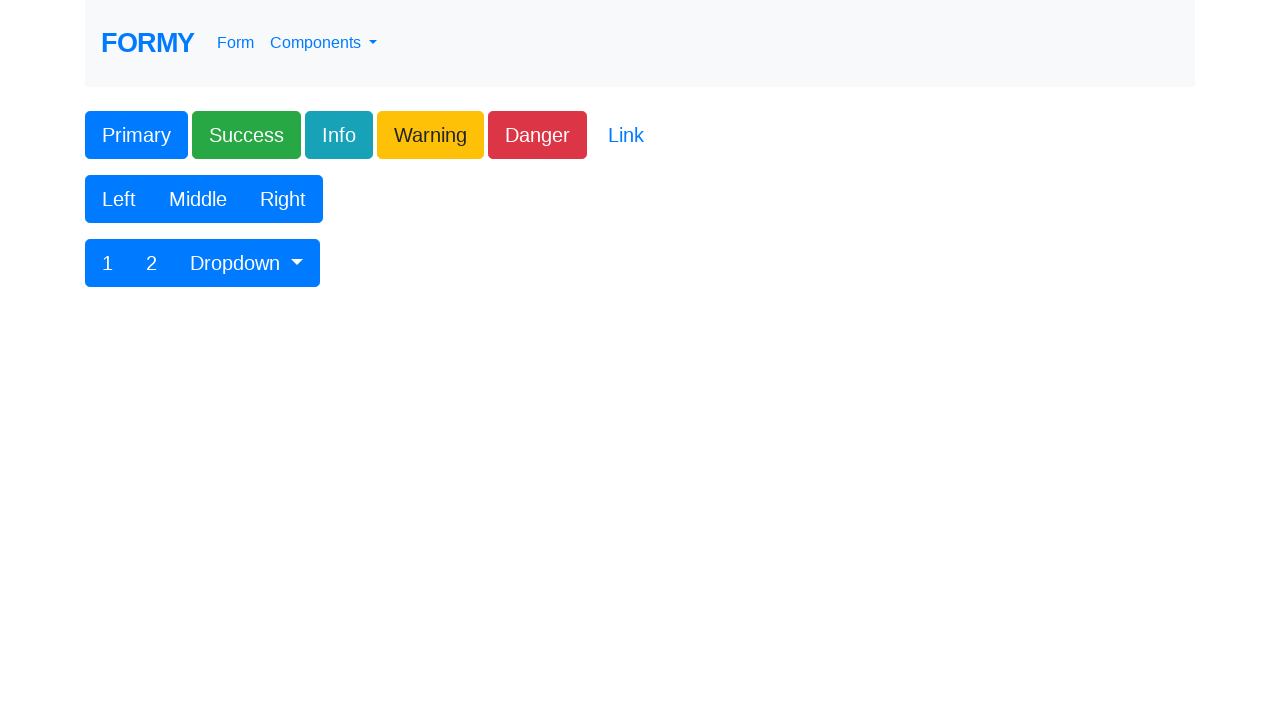

Navigated to buttons test page
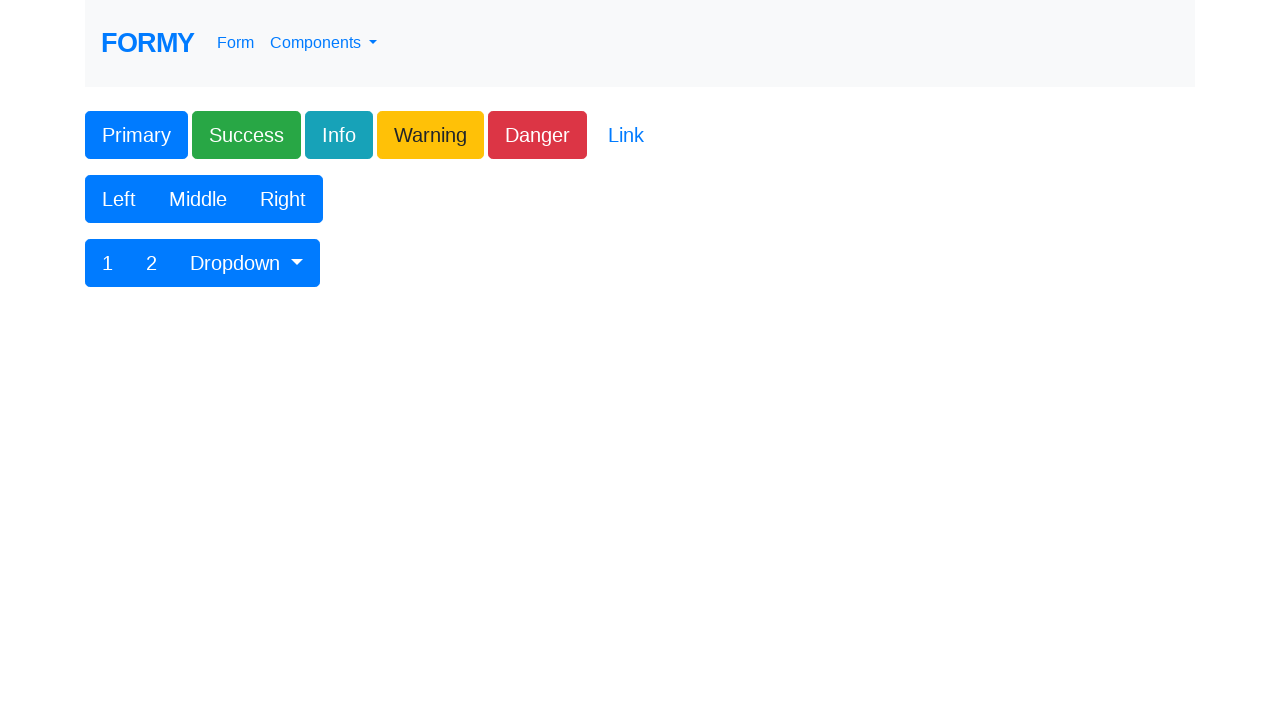

Clicked the Left button in the button group at (119, 199) on xpath=//button[contains(text(),'Left')]
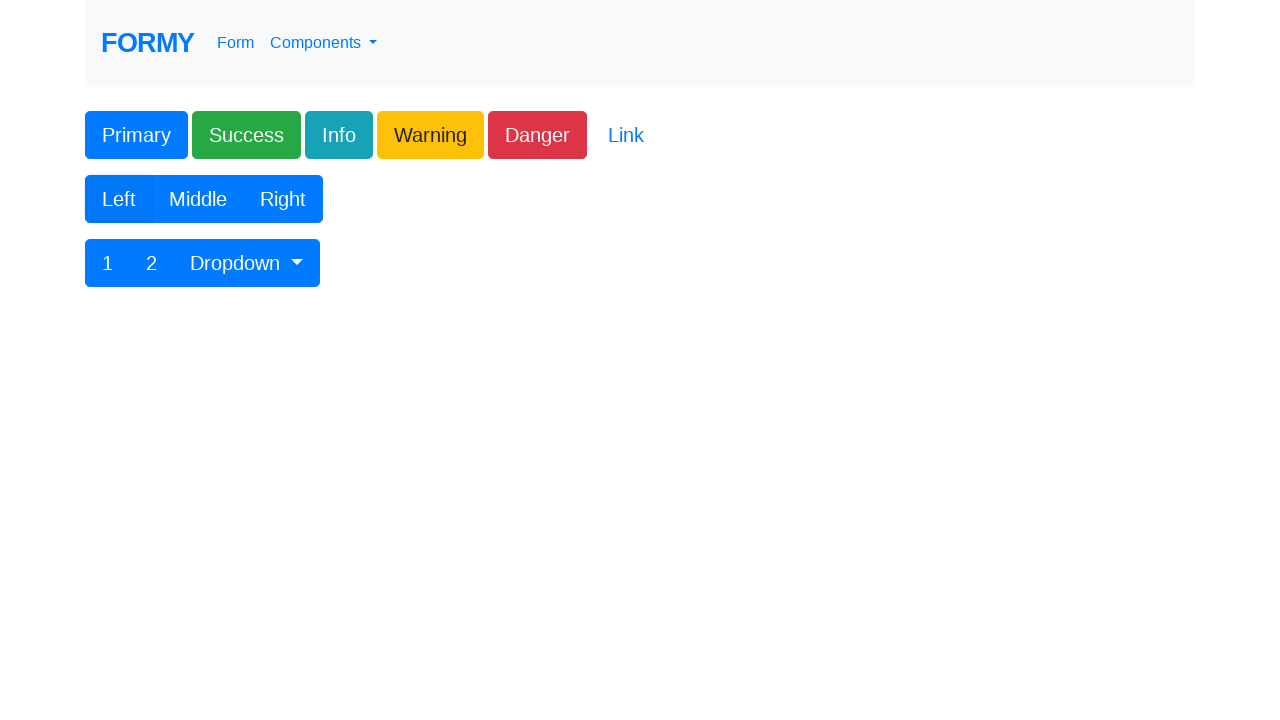

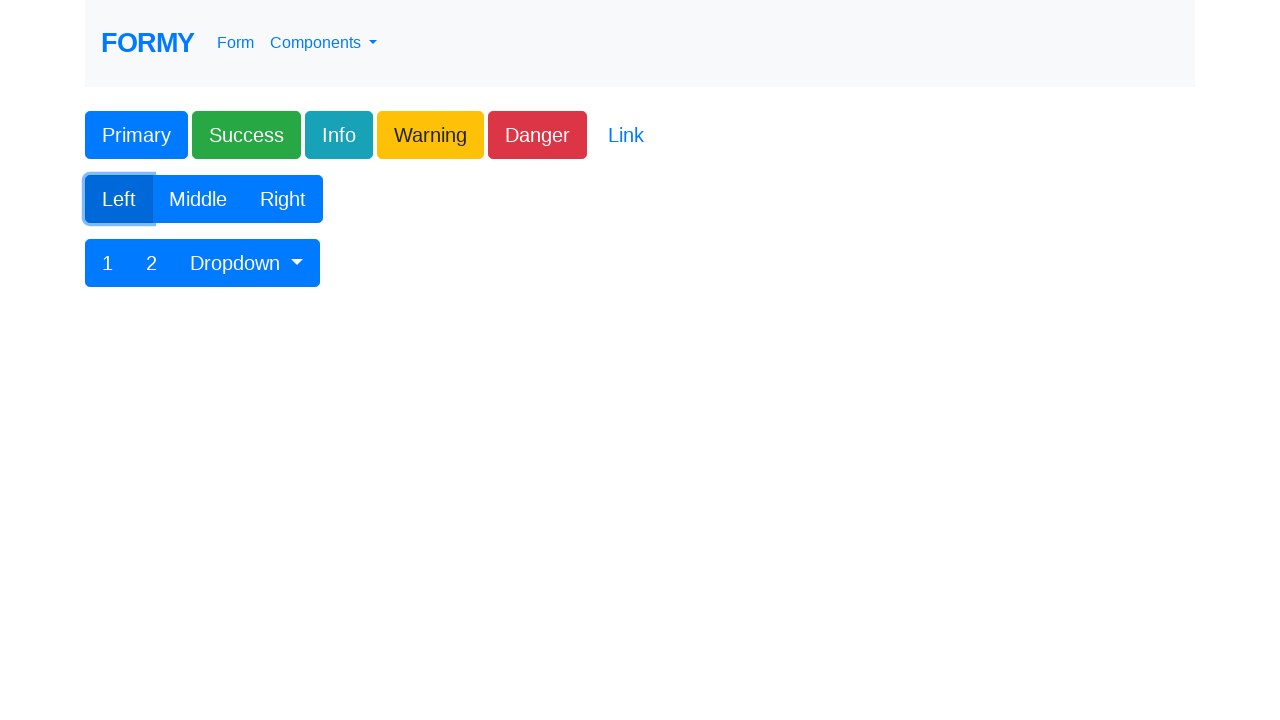